Navigates to the DeepL translator page and verifies that the page title contains "DeepL"

Starting URL: https://www.deepl.com/translator

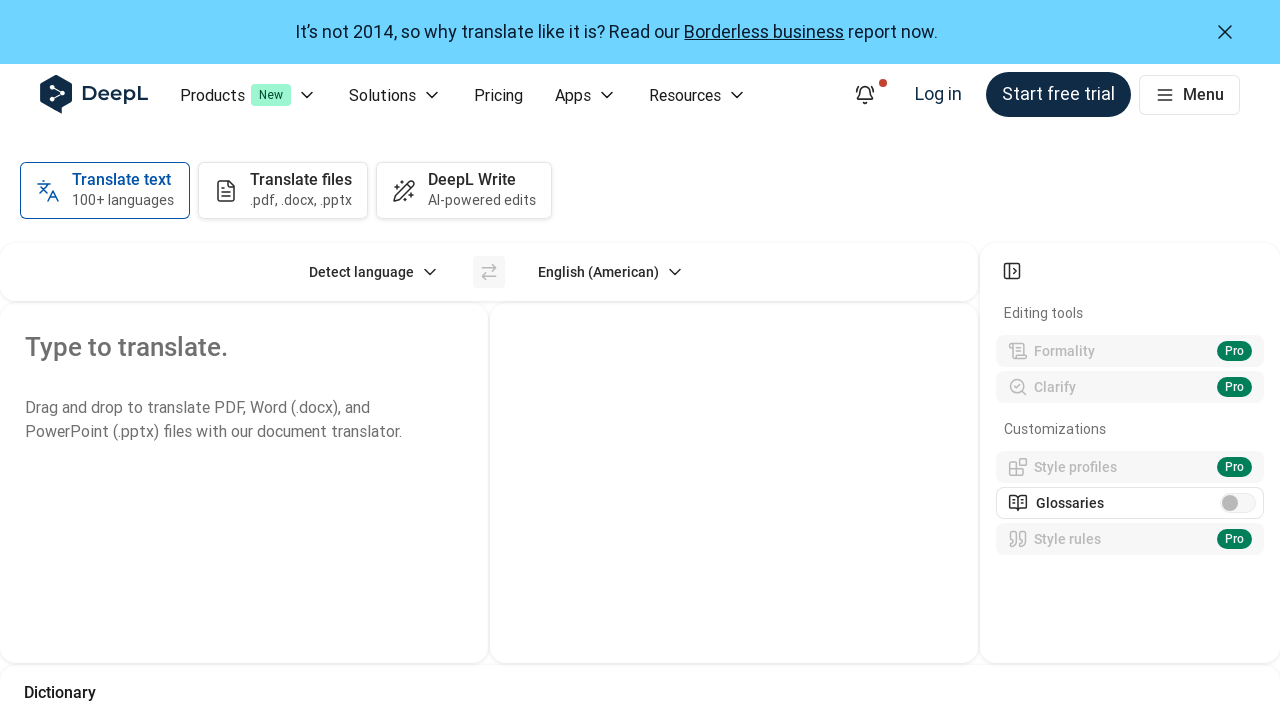

Navigated to DeepL translator page
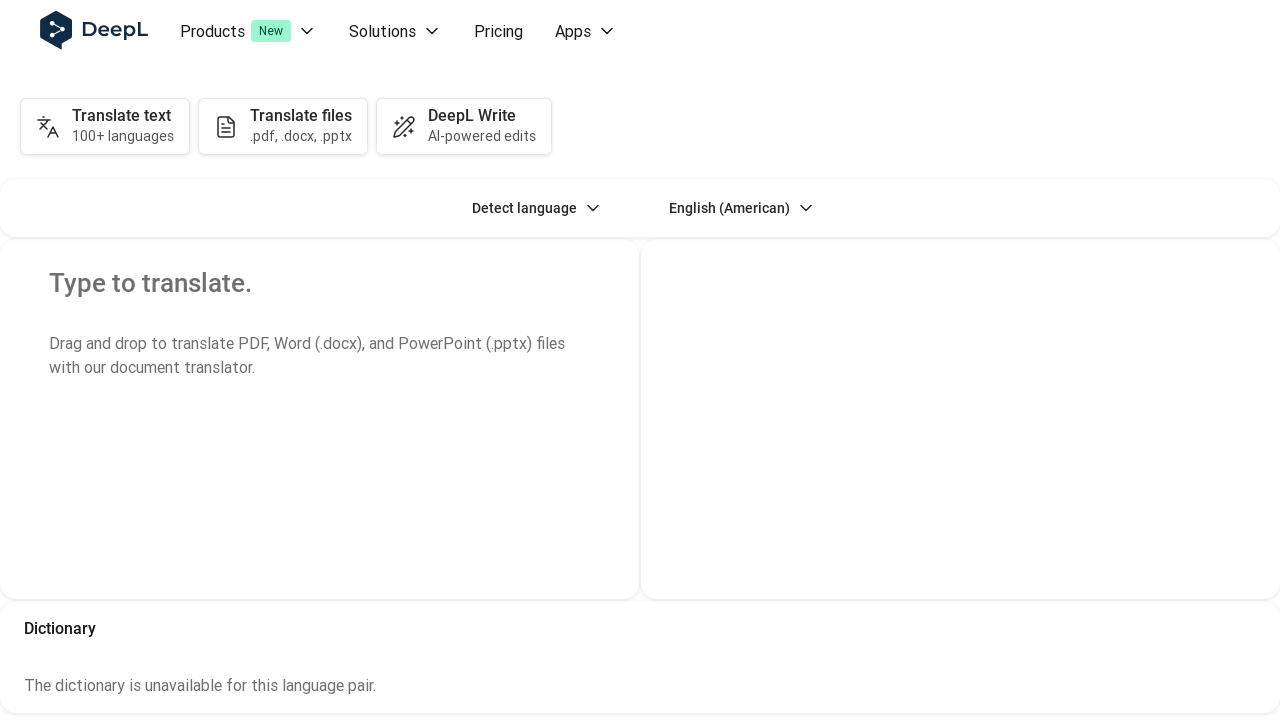

Page loaded and DOM content ready
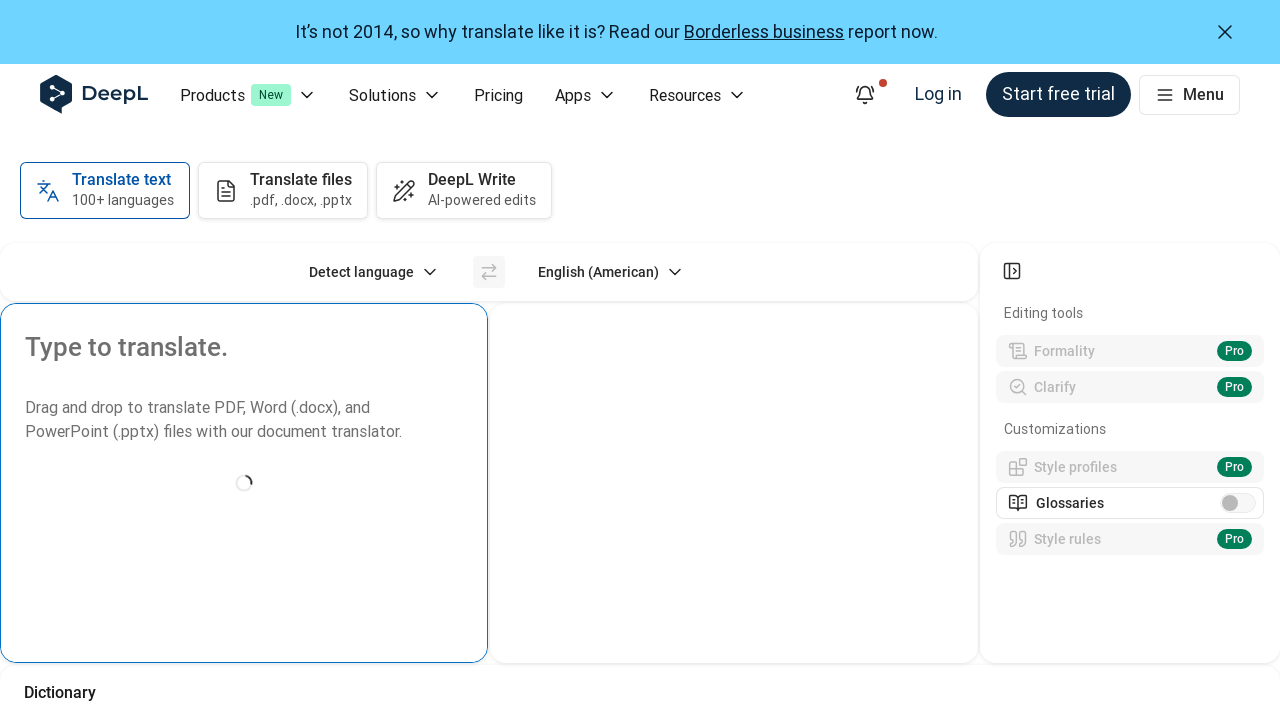

Verified page title contains 'DeepL': DeepL Translate: The world's most accurate translator
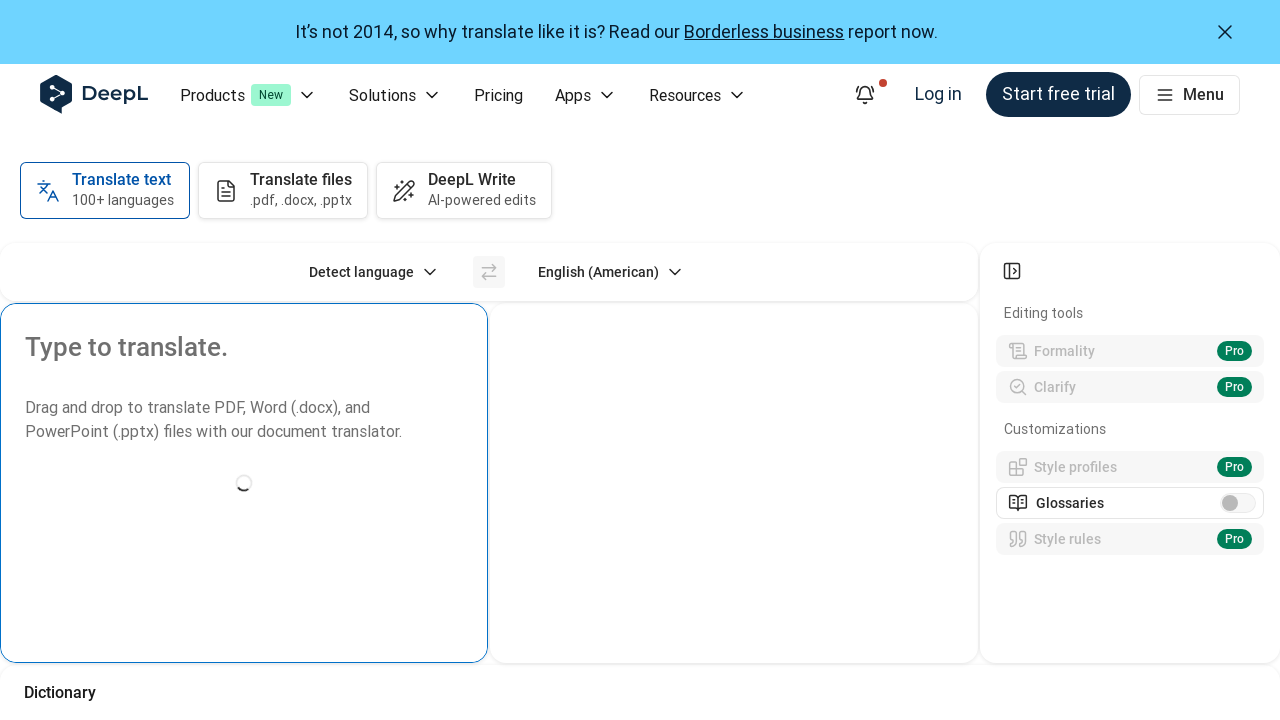

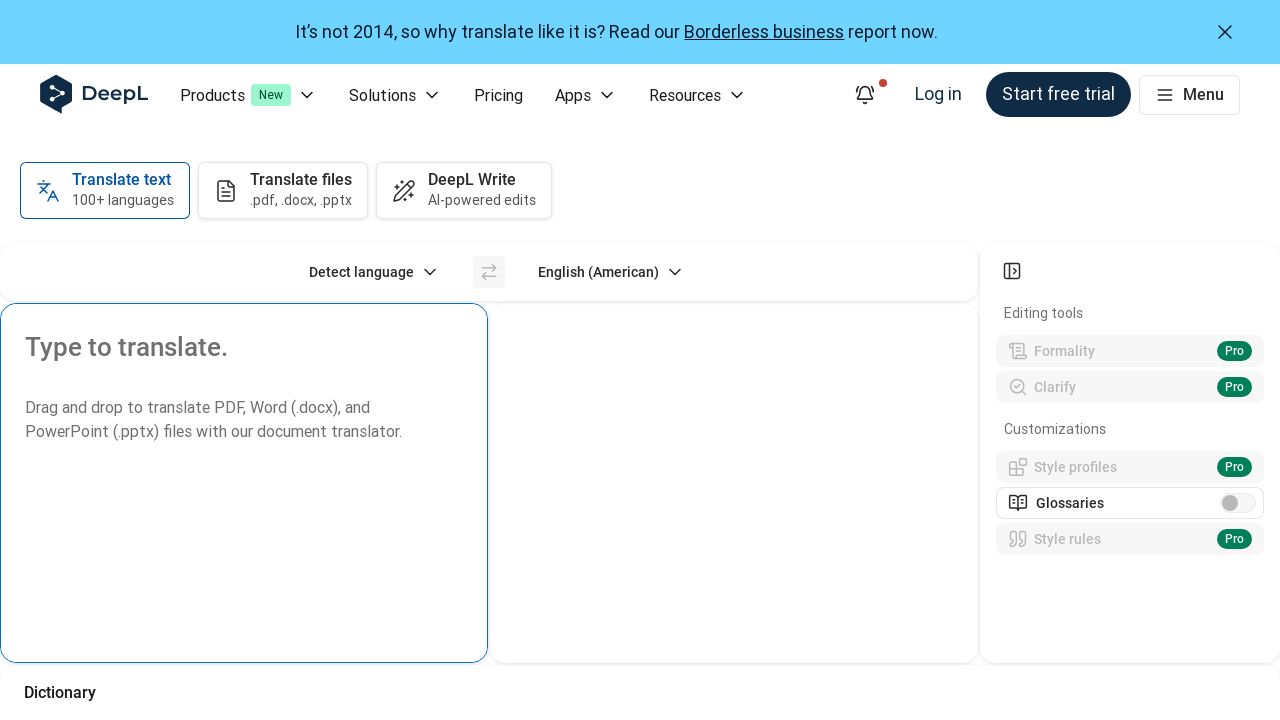